Tests that the complete all checkbox updates state when individual items are completed or cleared

Starting URL: https://demo.playwright.dev/todomvc

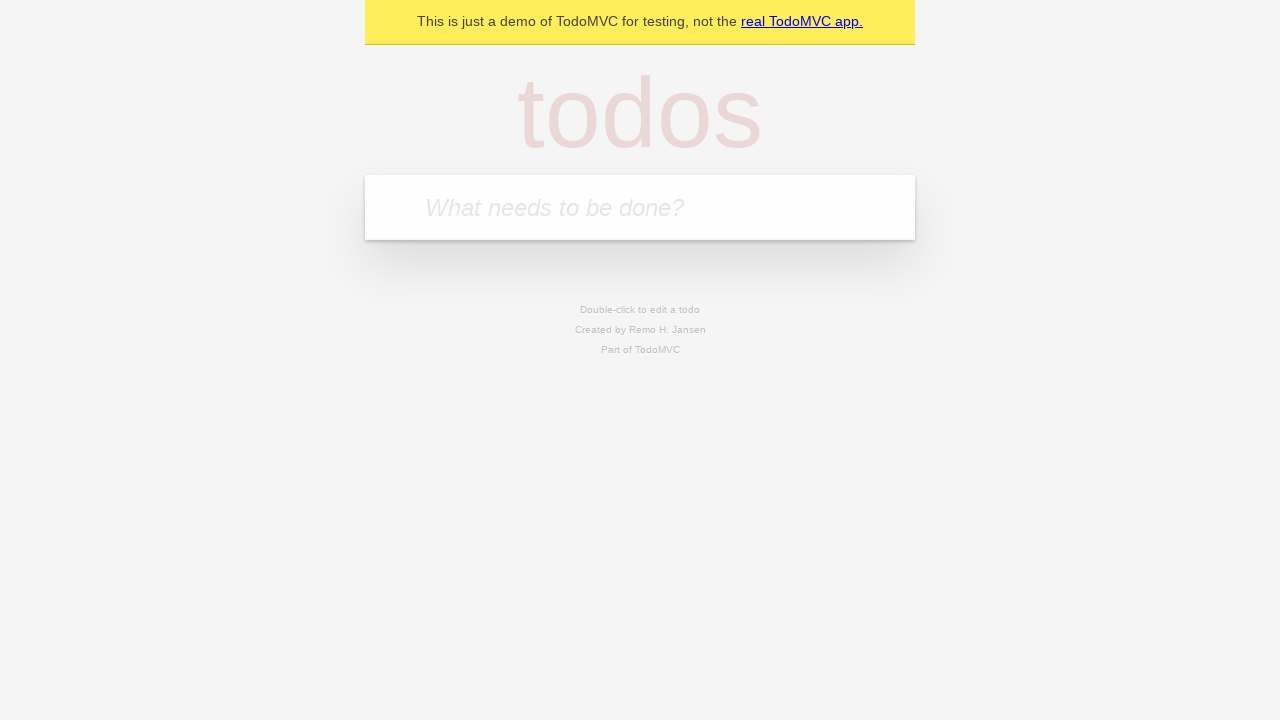

Filled todo input with 'buy some cheese' on internal:attr=[placeholder="What needs to be done?"i]
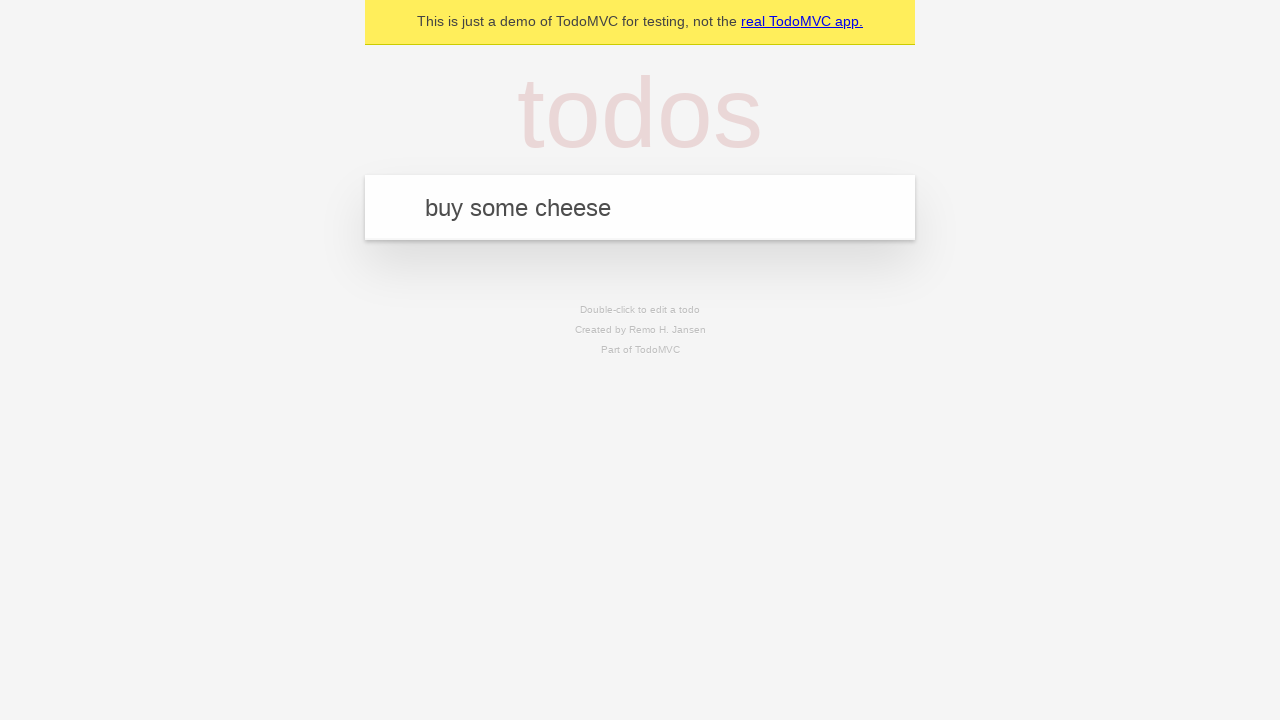

Pressed Enter to add first todo on internal:attr=[placeholder="What needs to be done?"i]
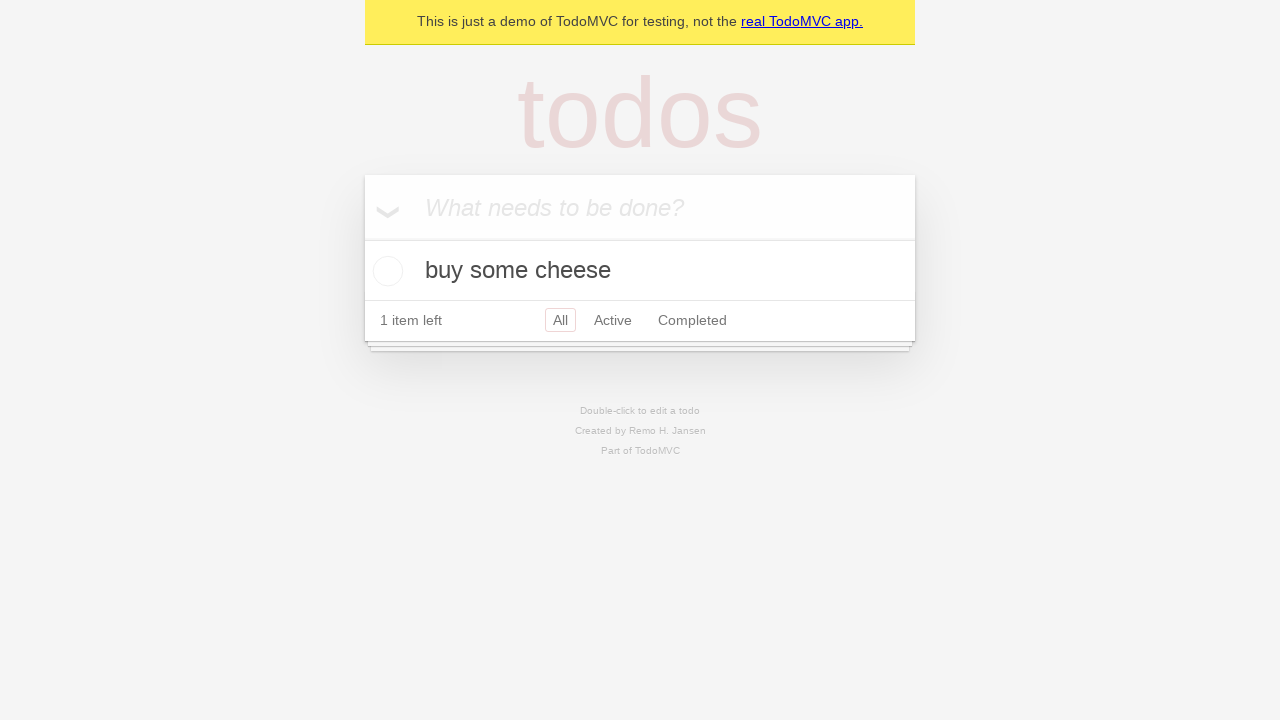

Filled todo input with 'feed the cat' on internal:attr=[placeholder="What needs to be done?"i]
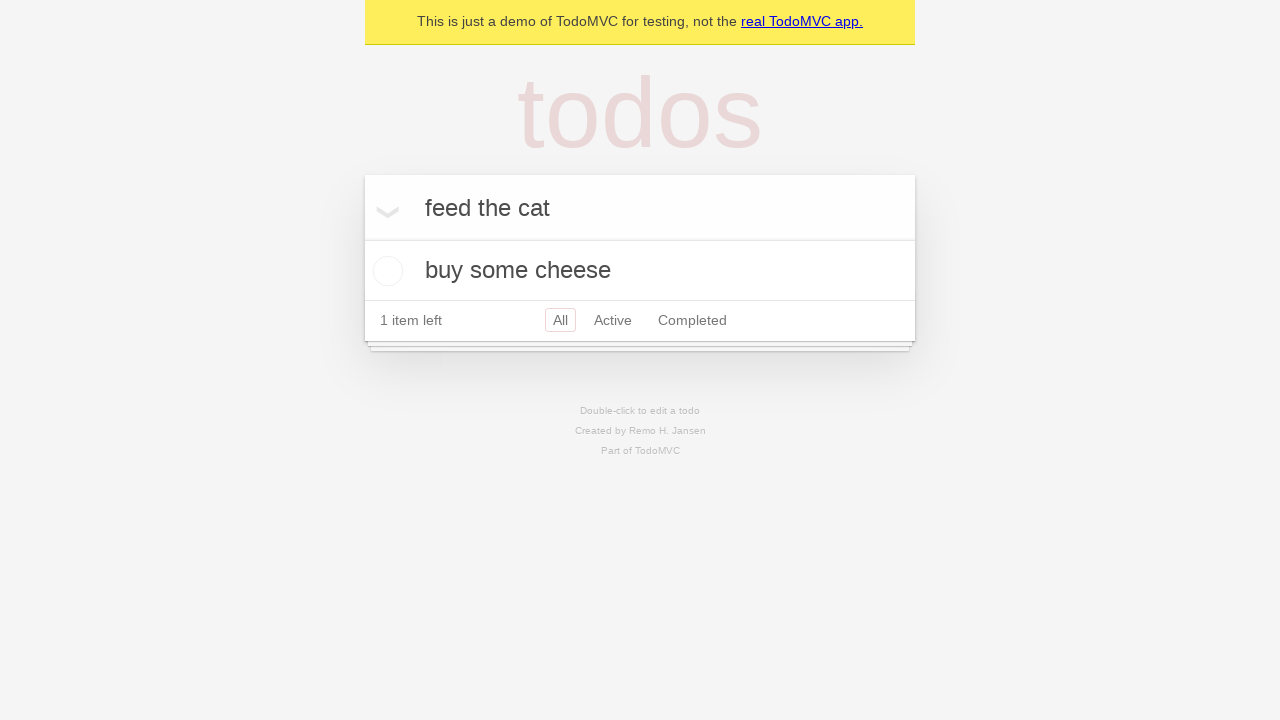

Pressed Enter to add second todo on internal:attr=[placeholder="What needs to be done?"i]
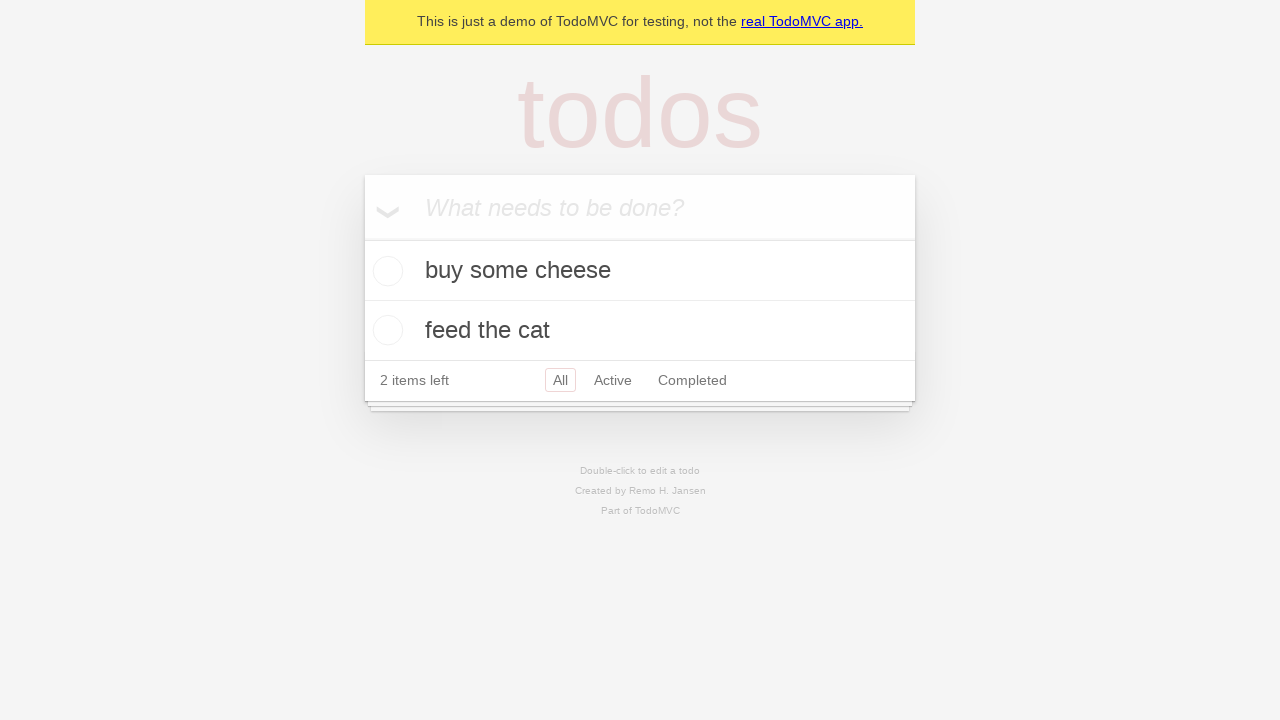

Filled todo input with 'book a doctors appointment' on internal:attr=[placeholder="What needs to be done?"i]
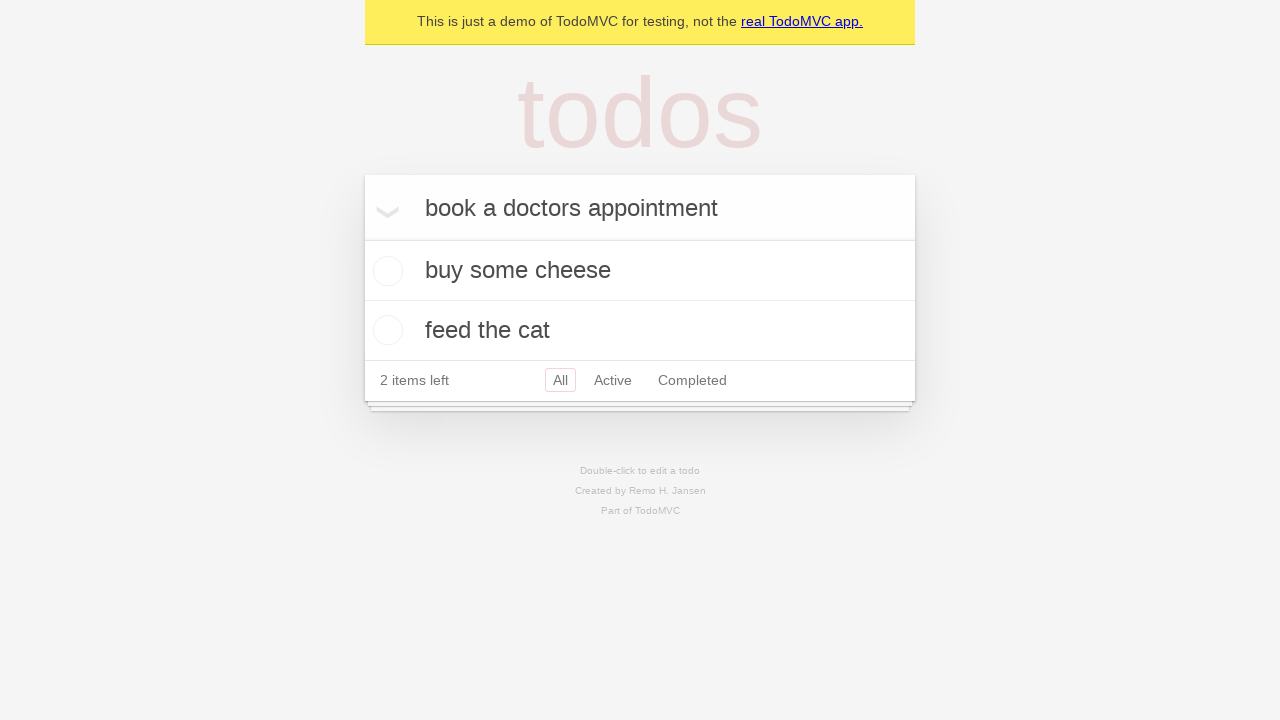

Pressed Enter to add third todo on internal:attr=[placeholder="What needs to be done?"i]
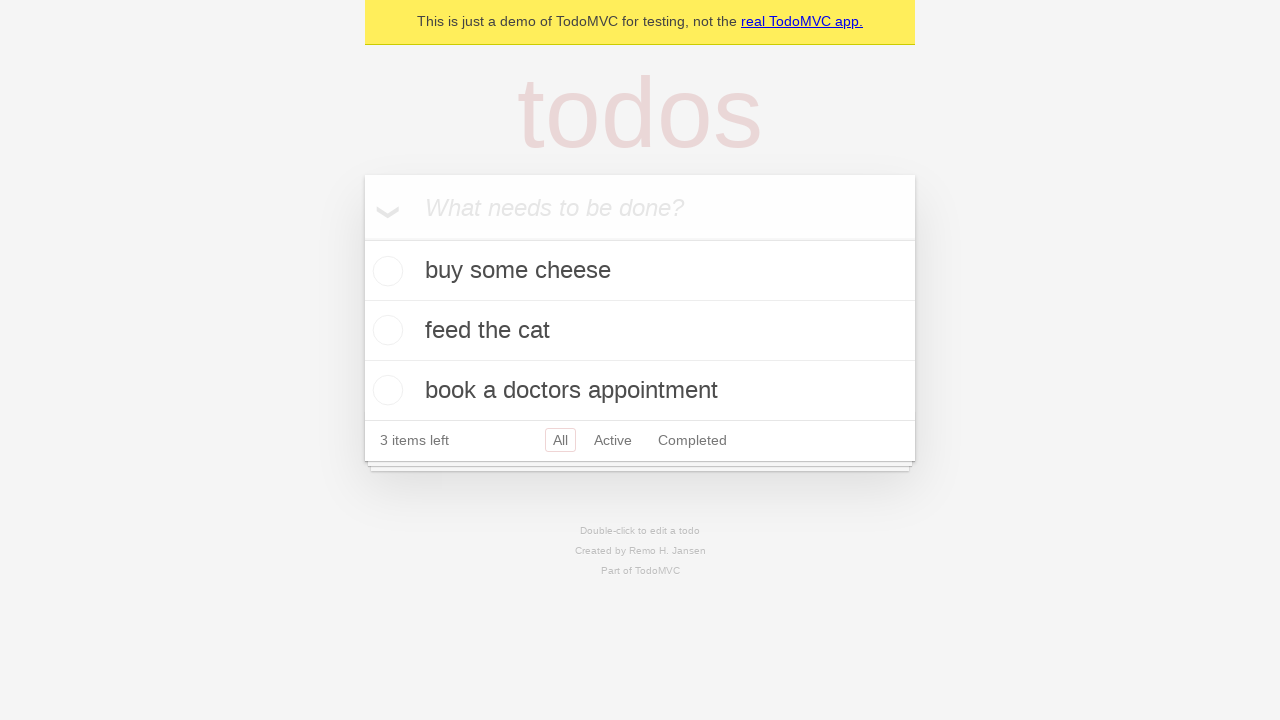

Checked 'Mark all as complete' checkbox to complete all todos at (362, 238) on internal:label="Mark all as complete"i
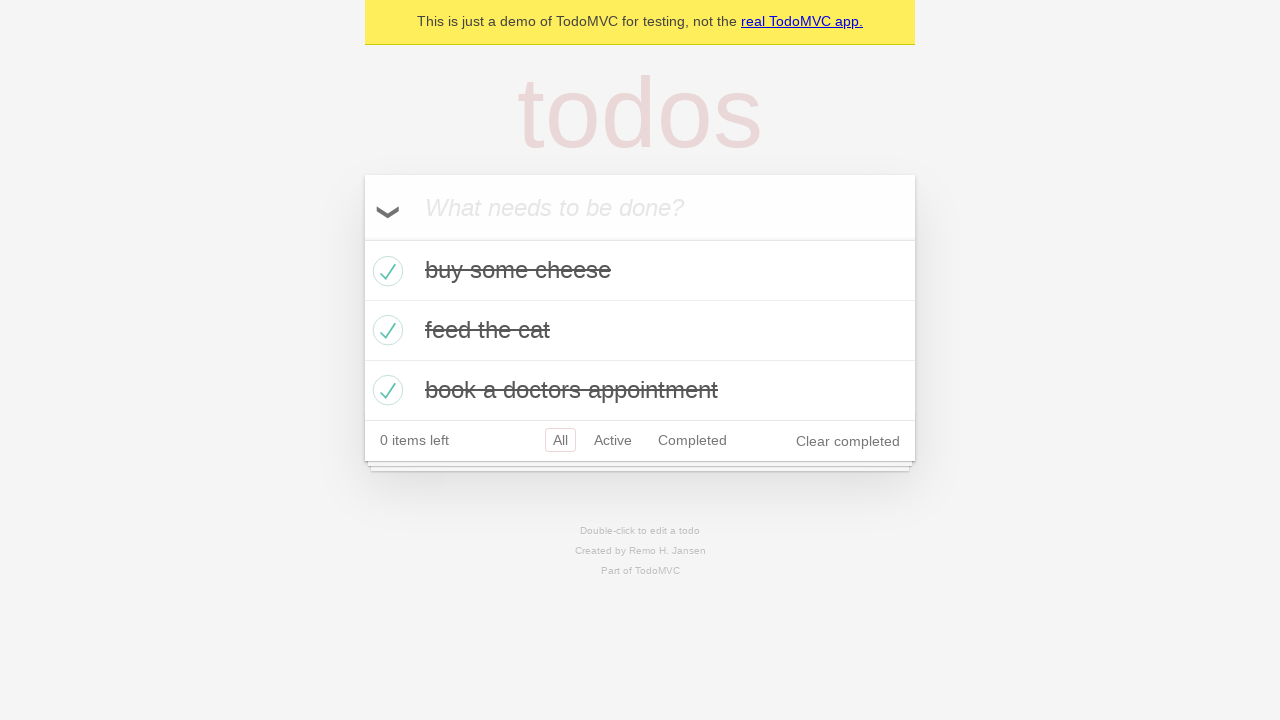

Unchecked first todo, marking it as incomplete at (385, 271) on internal:testid=[data-testid="todo-item"s] >> nth=0 >> internal:role=checkbox
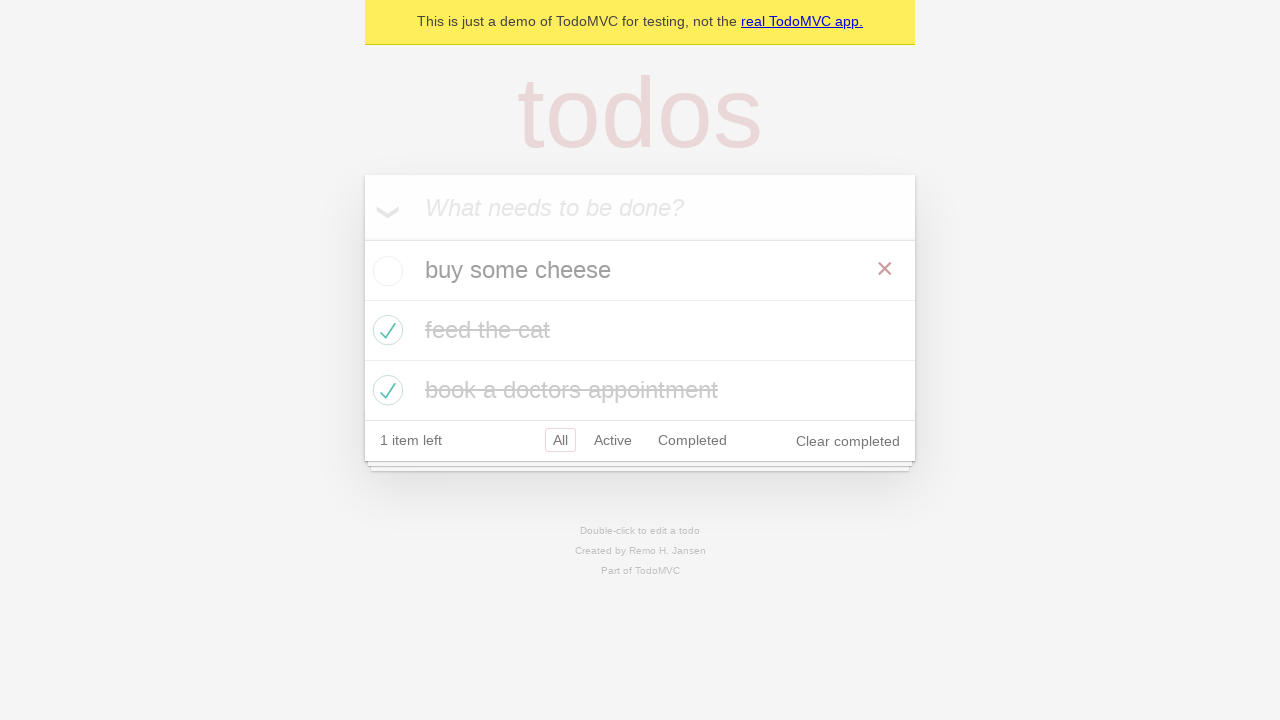

Checked first todo again, marking it as complete at (385, 271) on internal:testid=[data-testid="todo-item"s] >> nth=0 >> internal:role=checkbox
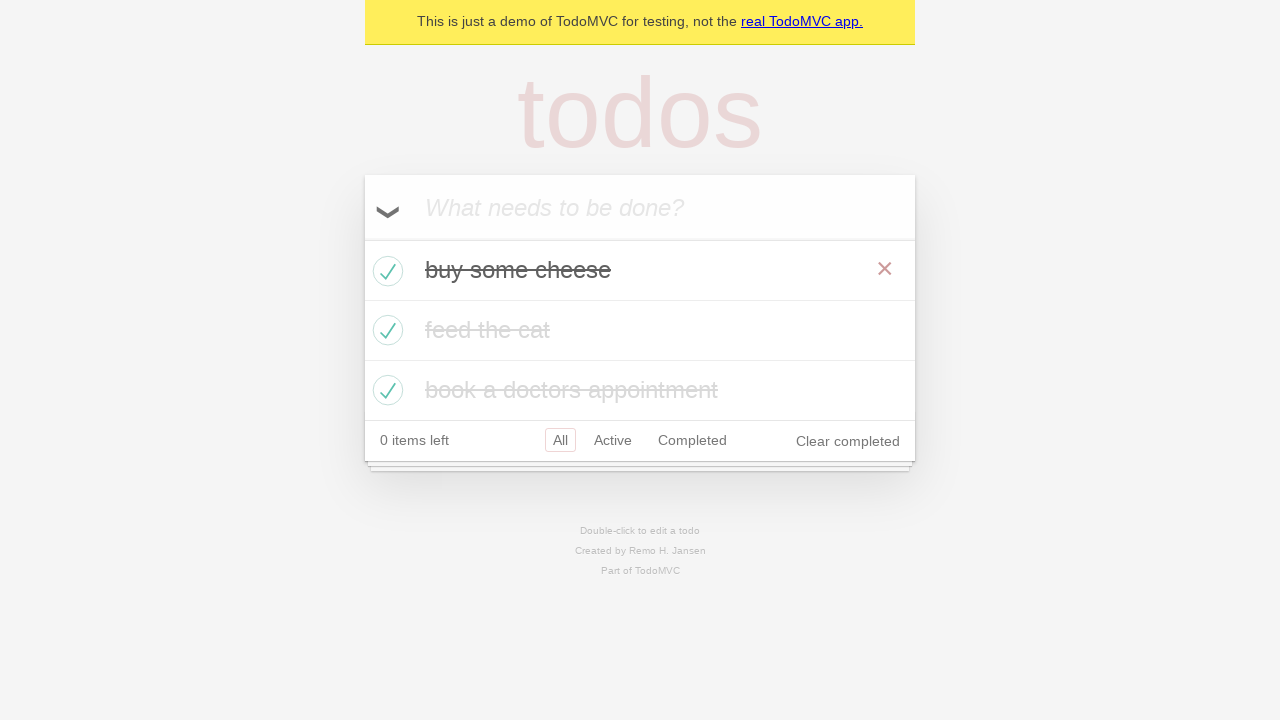

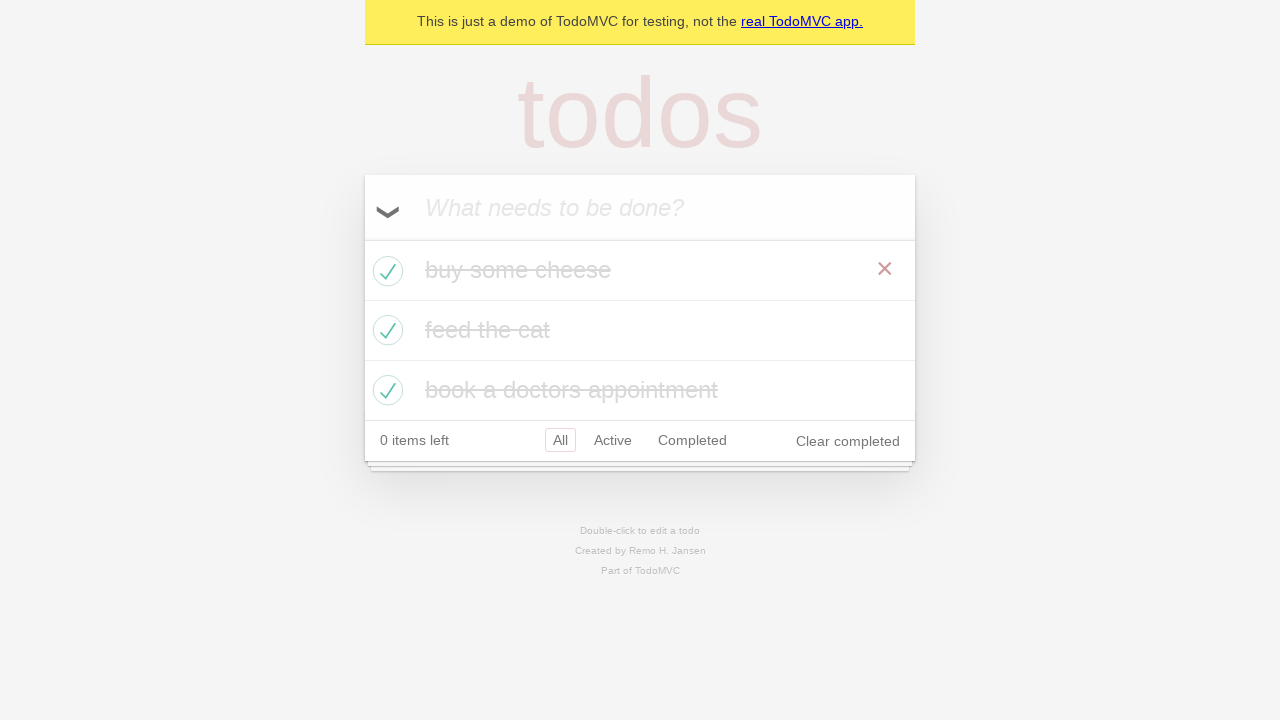